Tests a multi-select dropdown by selecting options by index and visible text, deselecting options, selecting all options in a loop, and verifying the dropdown supports multiple selections.

Starting URL: https://syntaxprojects.com/basic-select-dropdown-demo.php

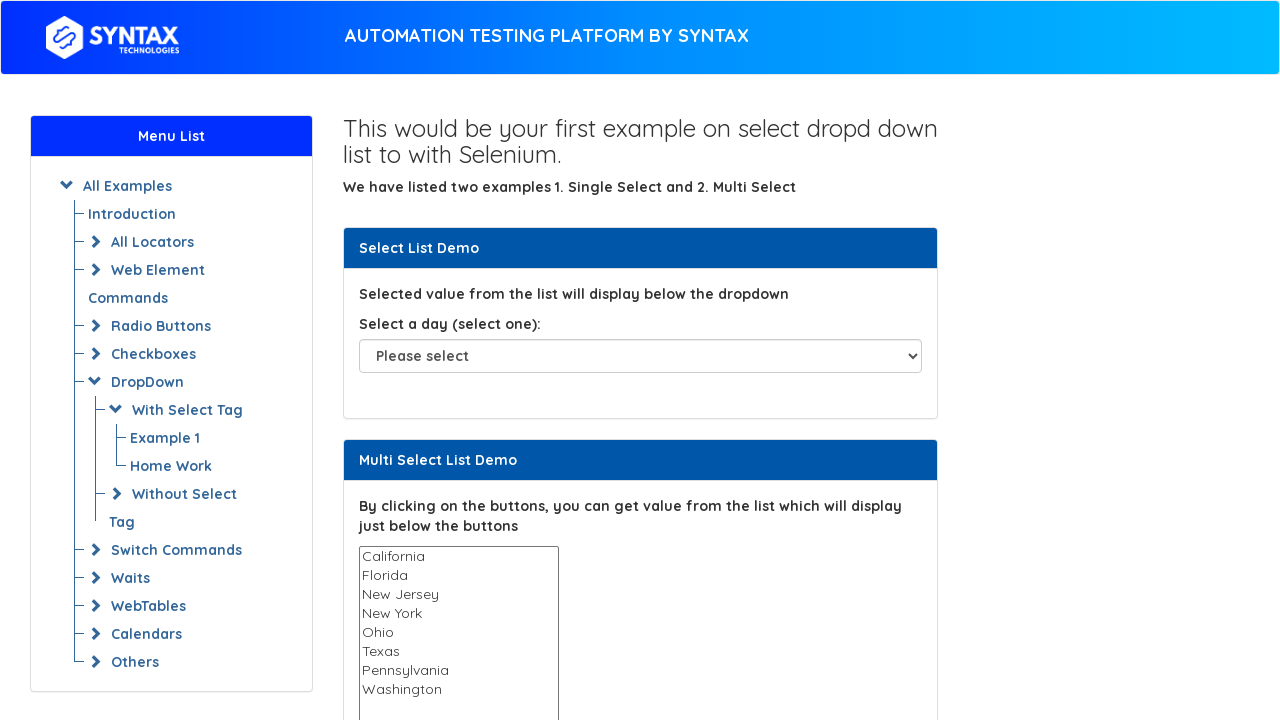

Located multi-select dropdown element
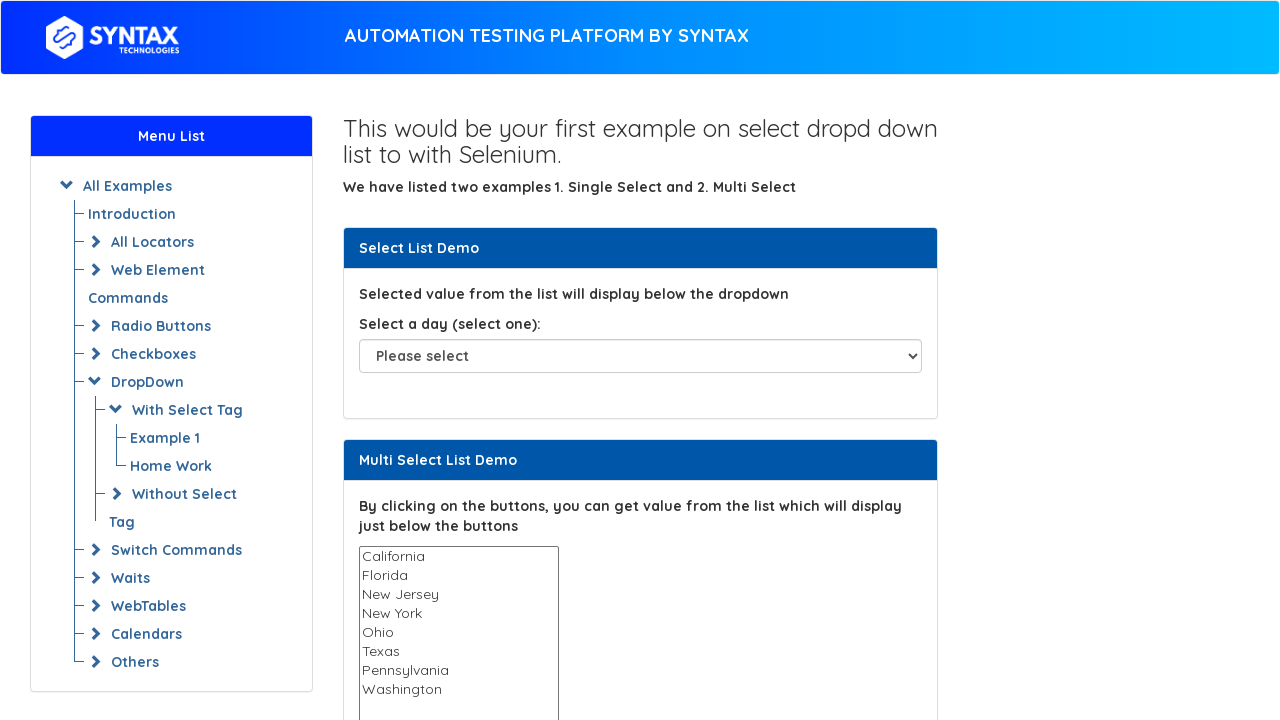

Selected option at index 3 (4th option) on select#multi-select
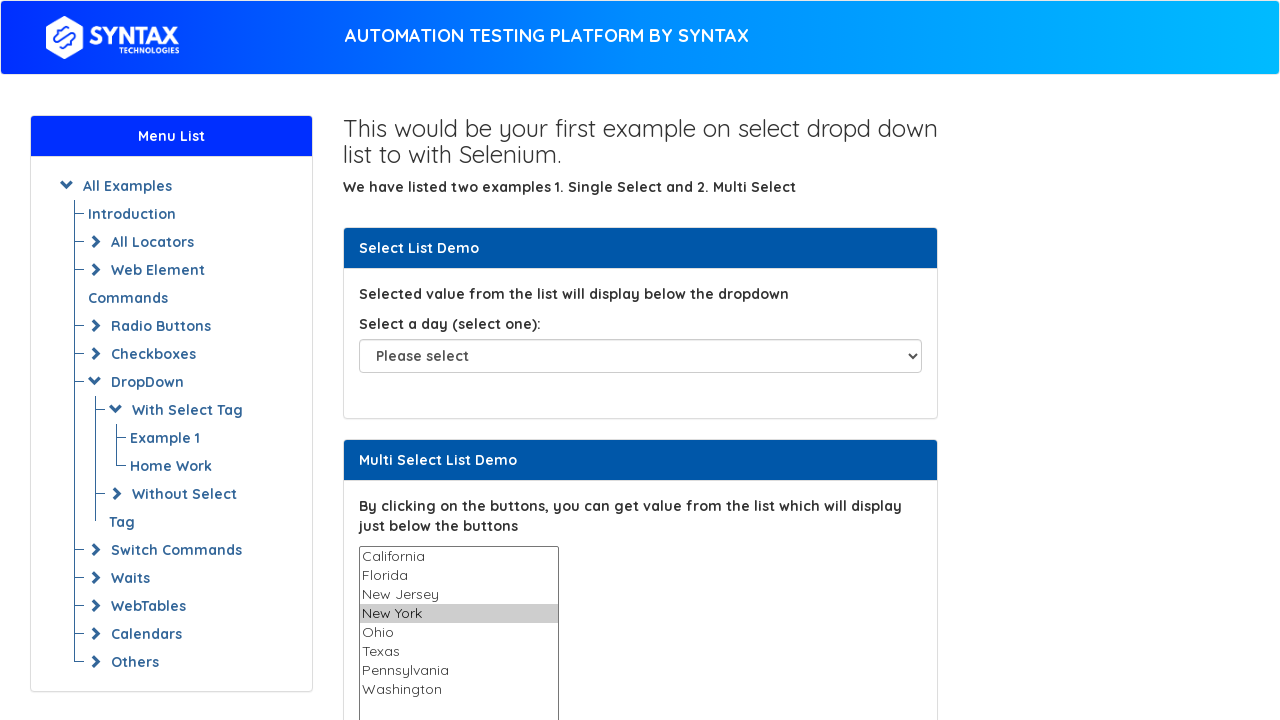

Selected option with visible text 'Texas' on select#multi-select
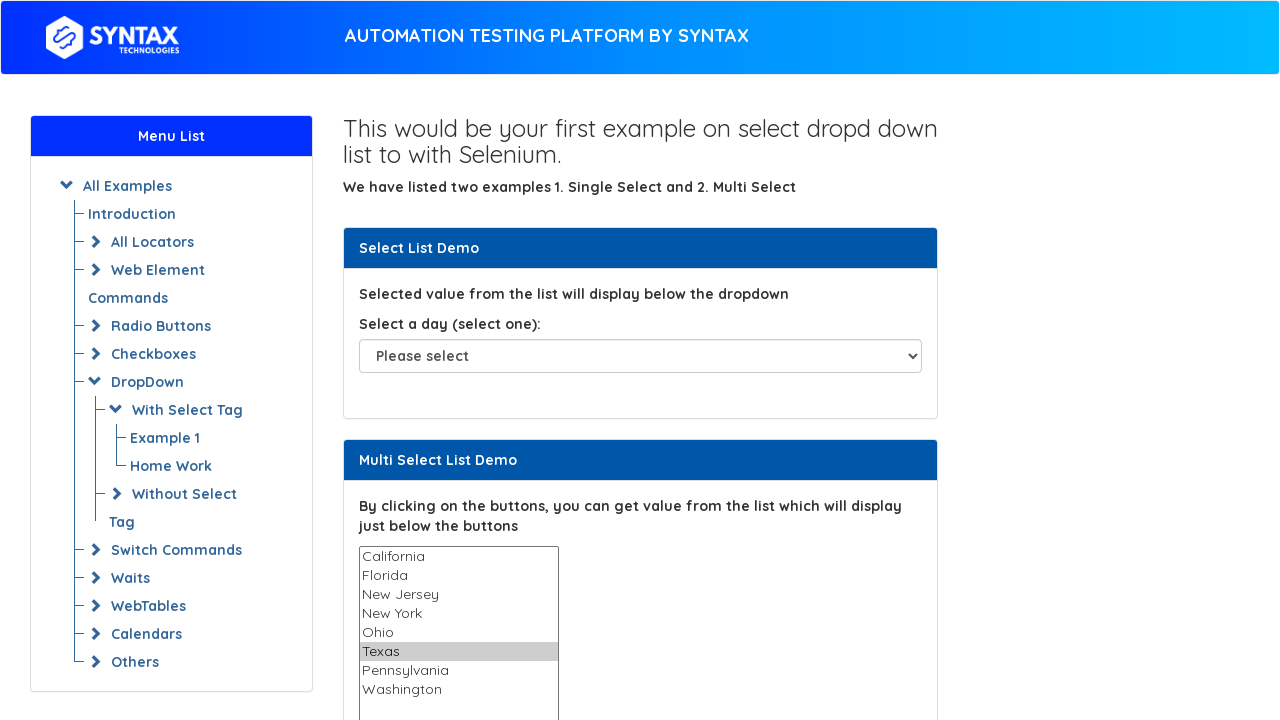

Waited 1 second for UI to update
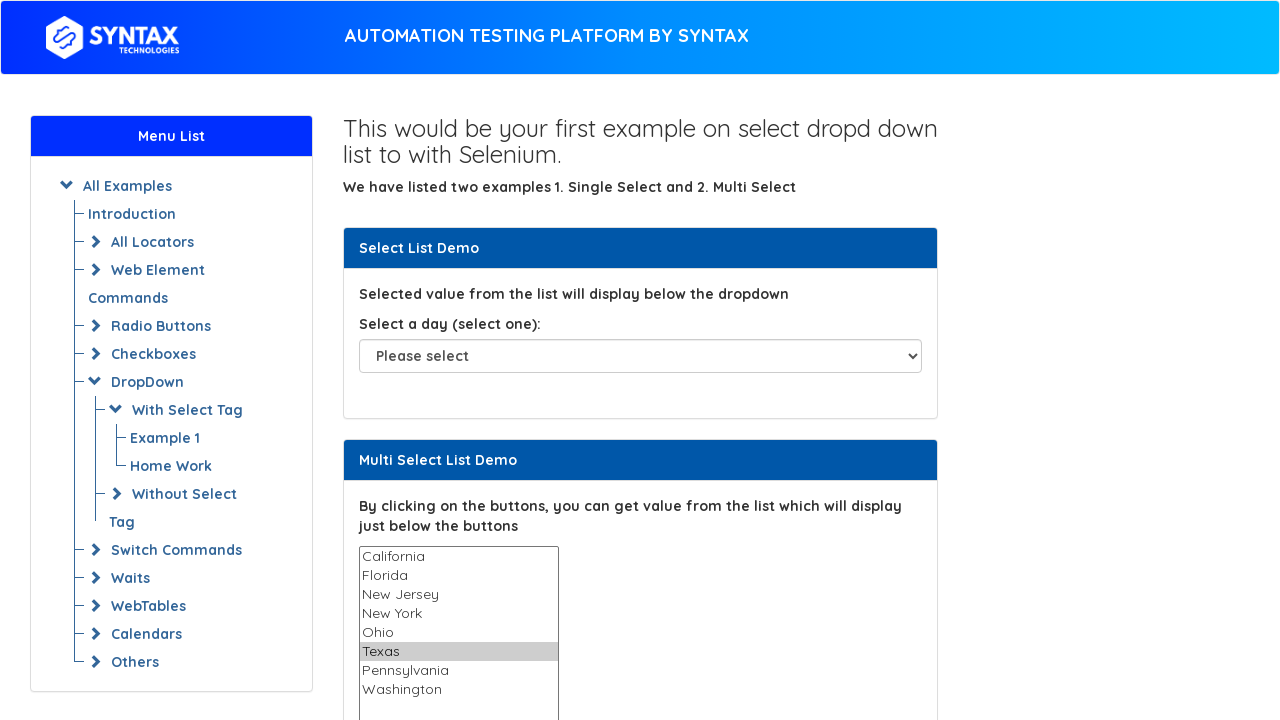

Located all option elements in dropdown
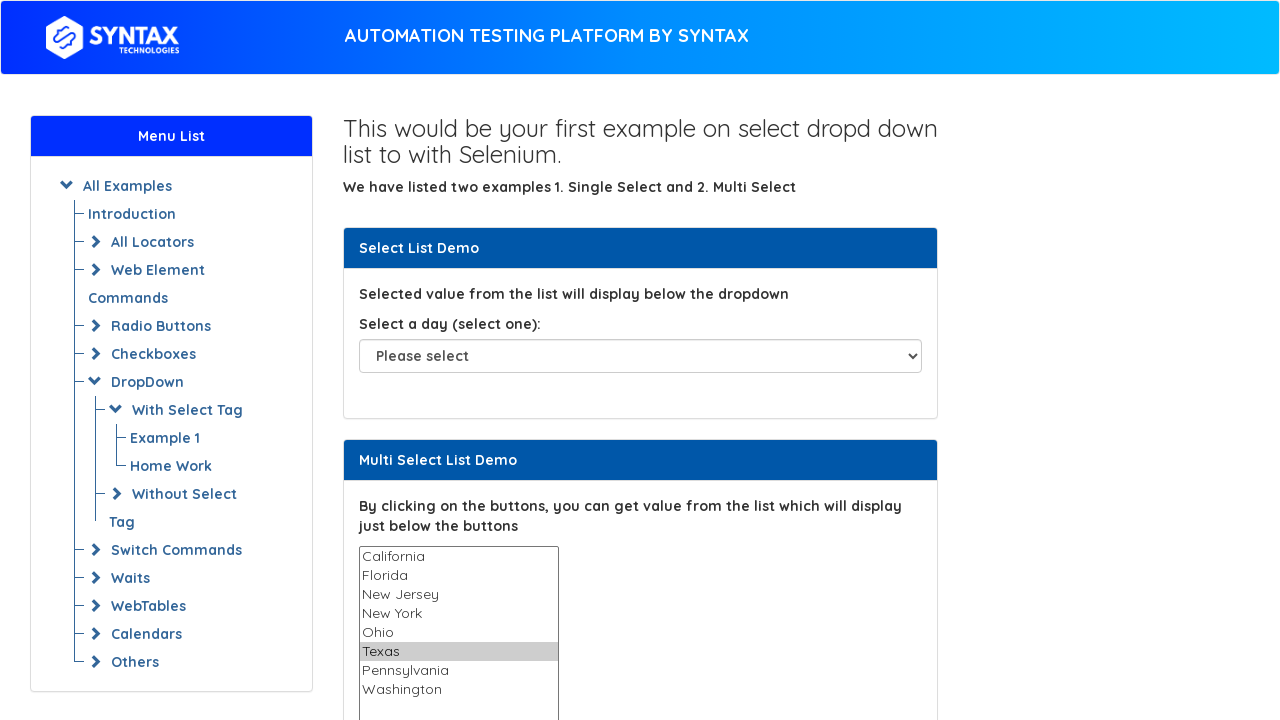

Counted 8 total options in dropdown
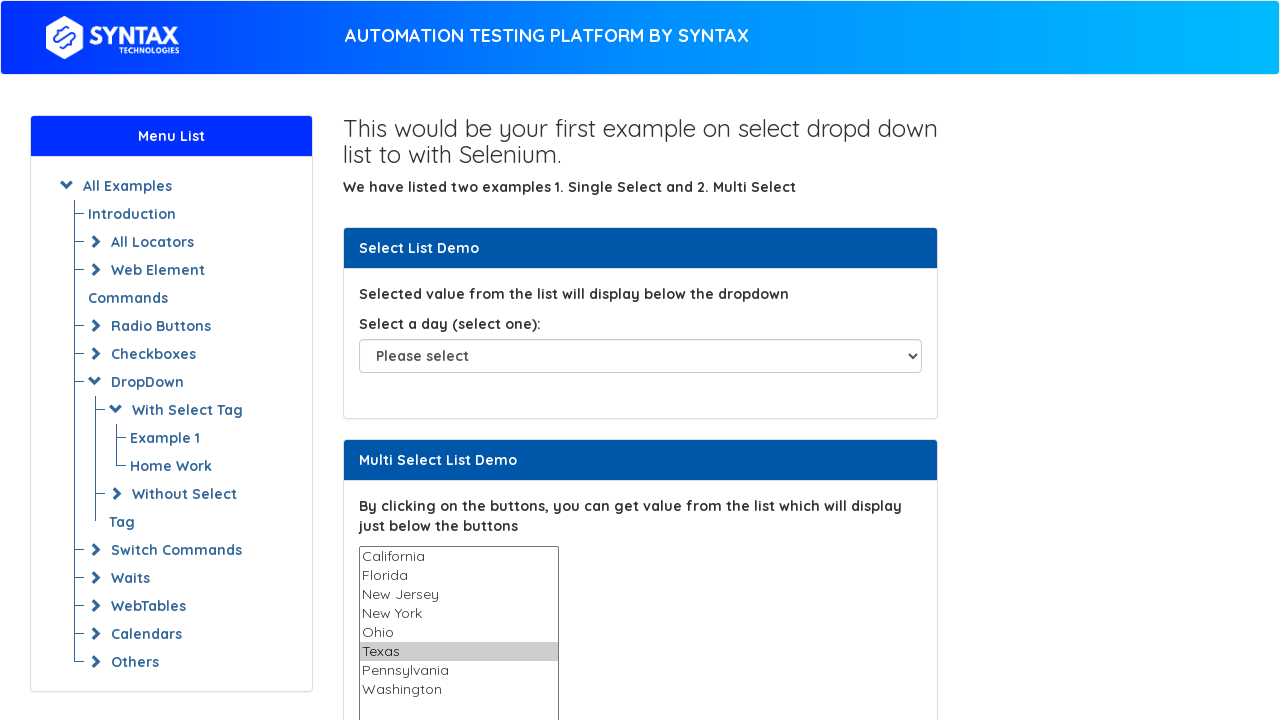

Selected all 8 options in the dropdown on select#multi-select
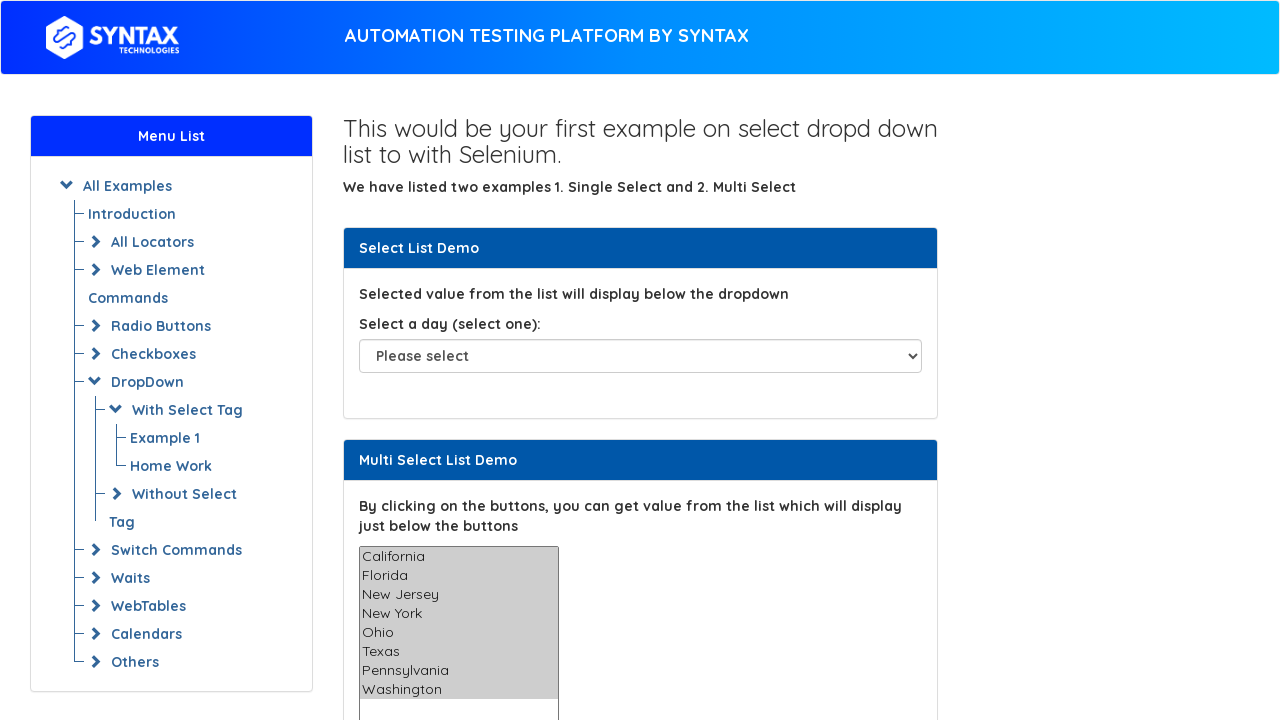

Waited 1 second to observe all selections
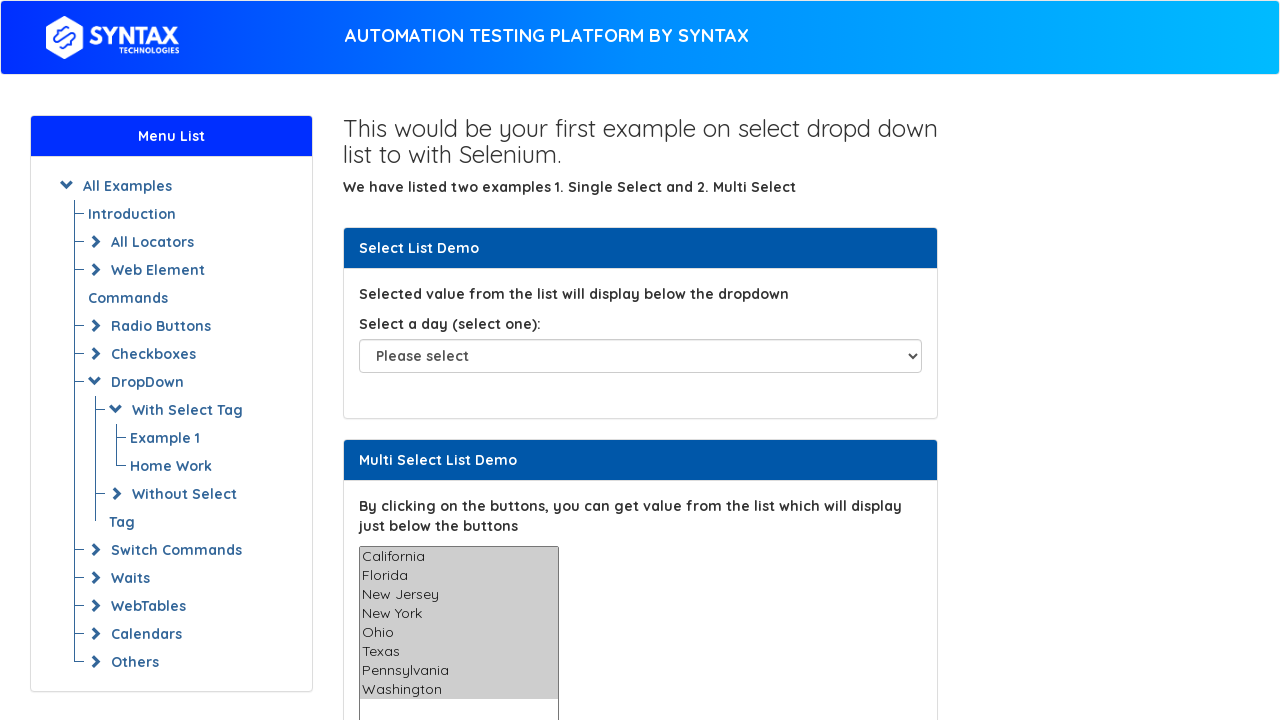

Deselected all options using JavaScript evaluation
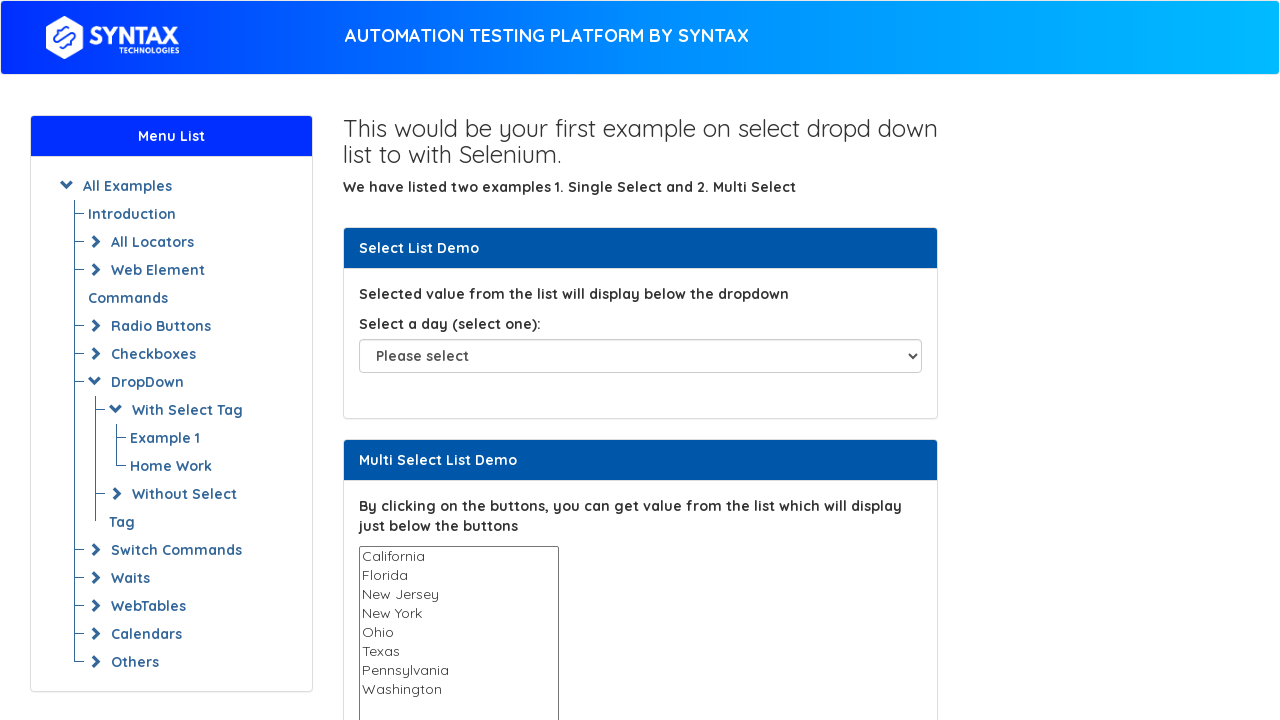

Verified dropdown is multiple select: True
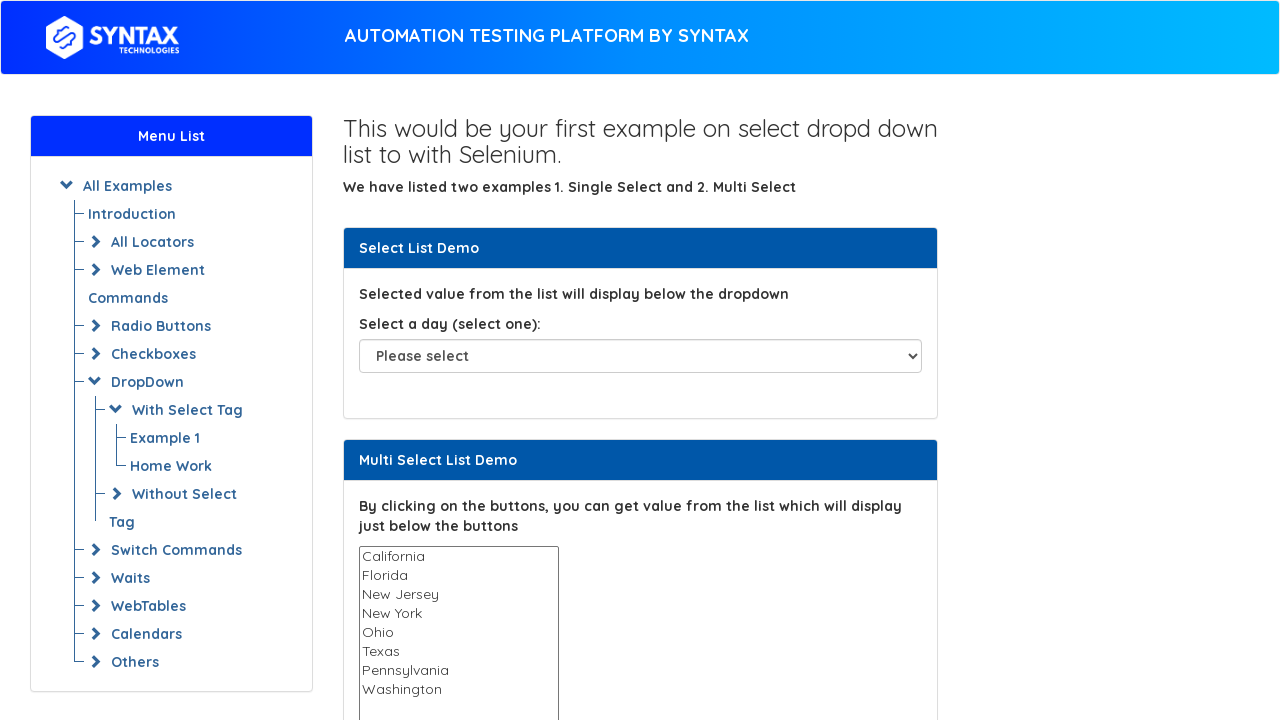

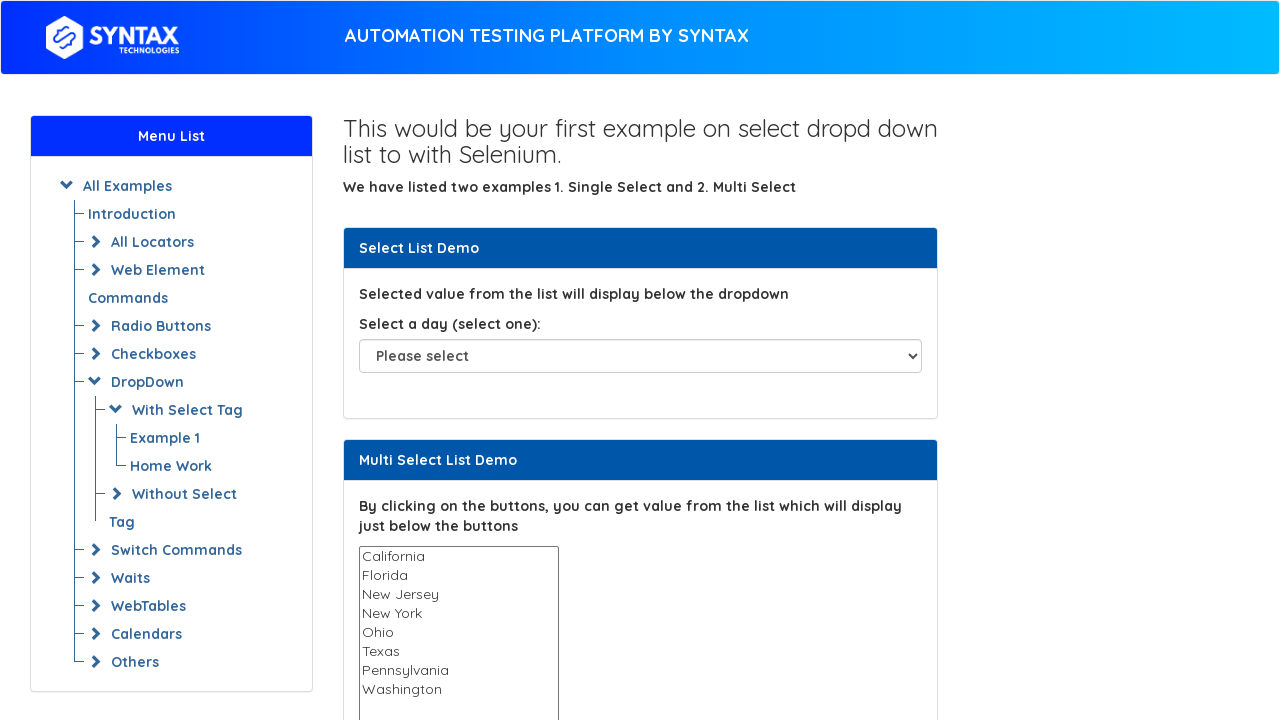